Tests the input functionality on a practice page by entering a number into an input field and verifying the value was correctly entered.

Starting URL: https://practice.expandtesting.com/inputs

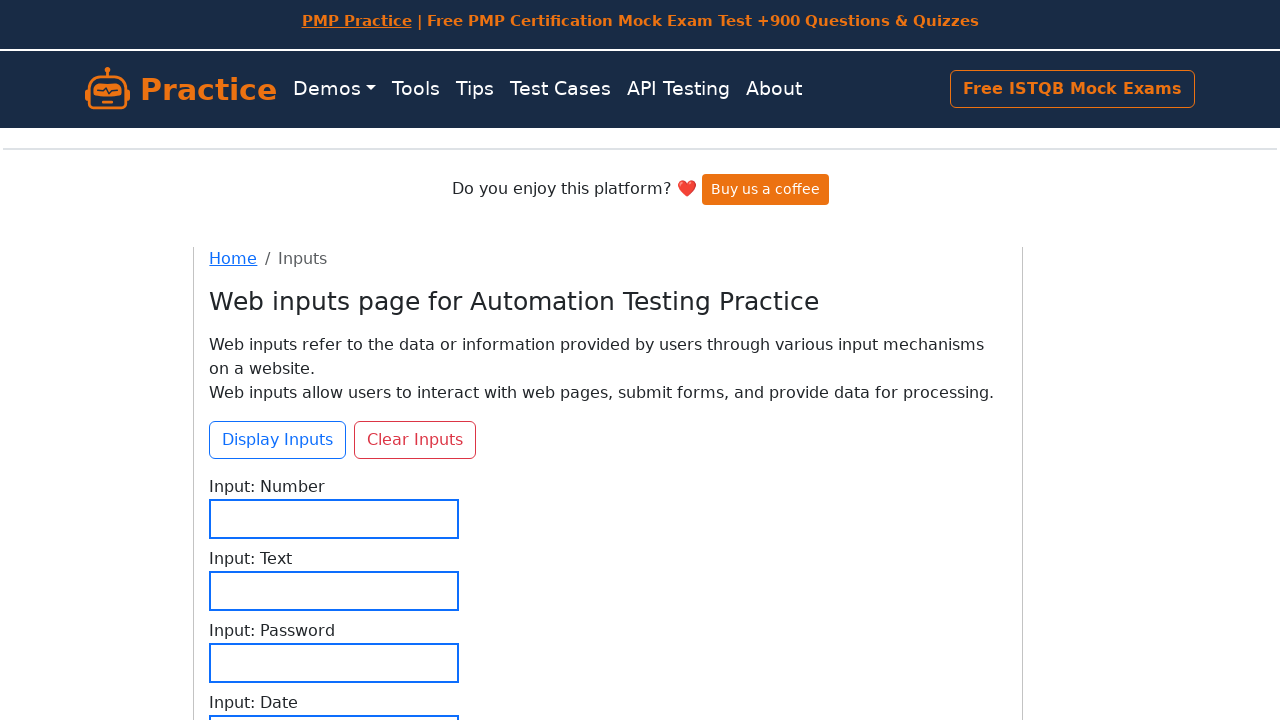

Waited for number input field to be visible
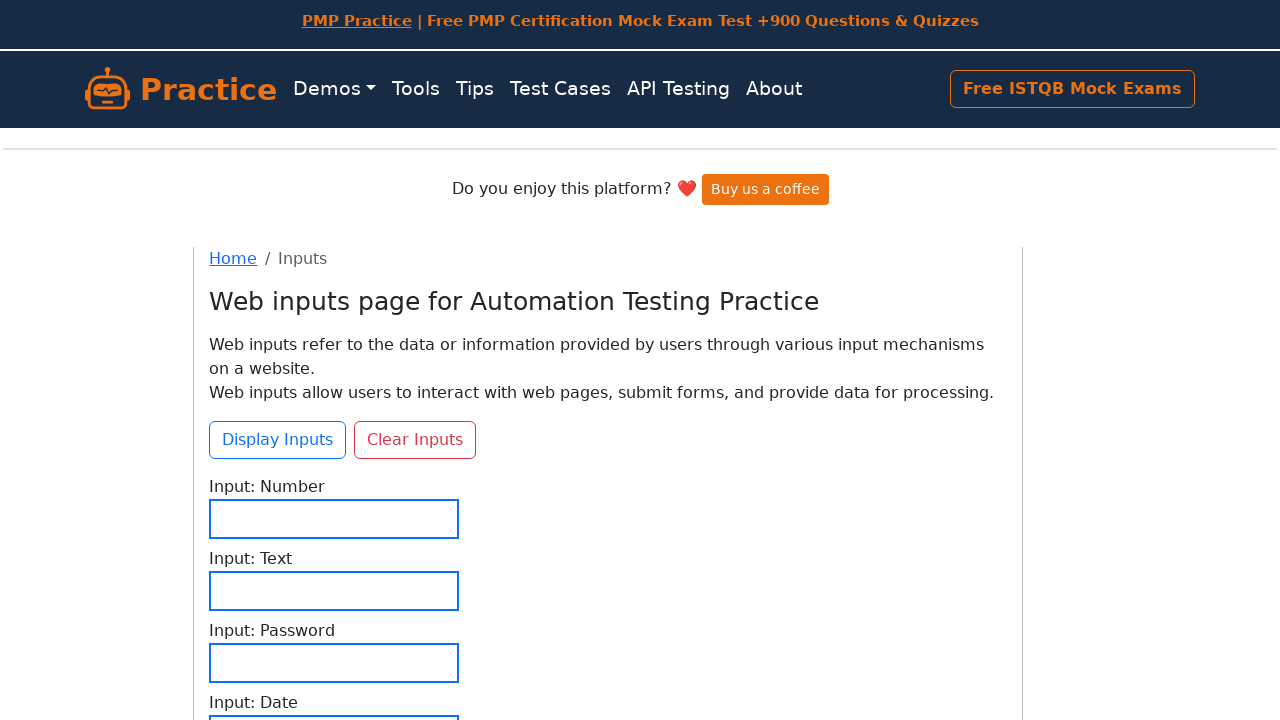

Filled input field with value '123456' on #input-number
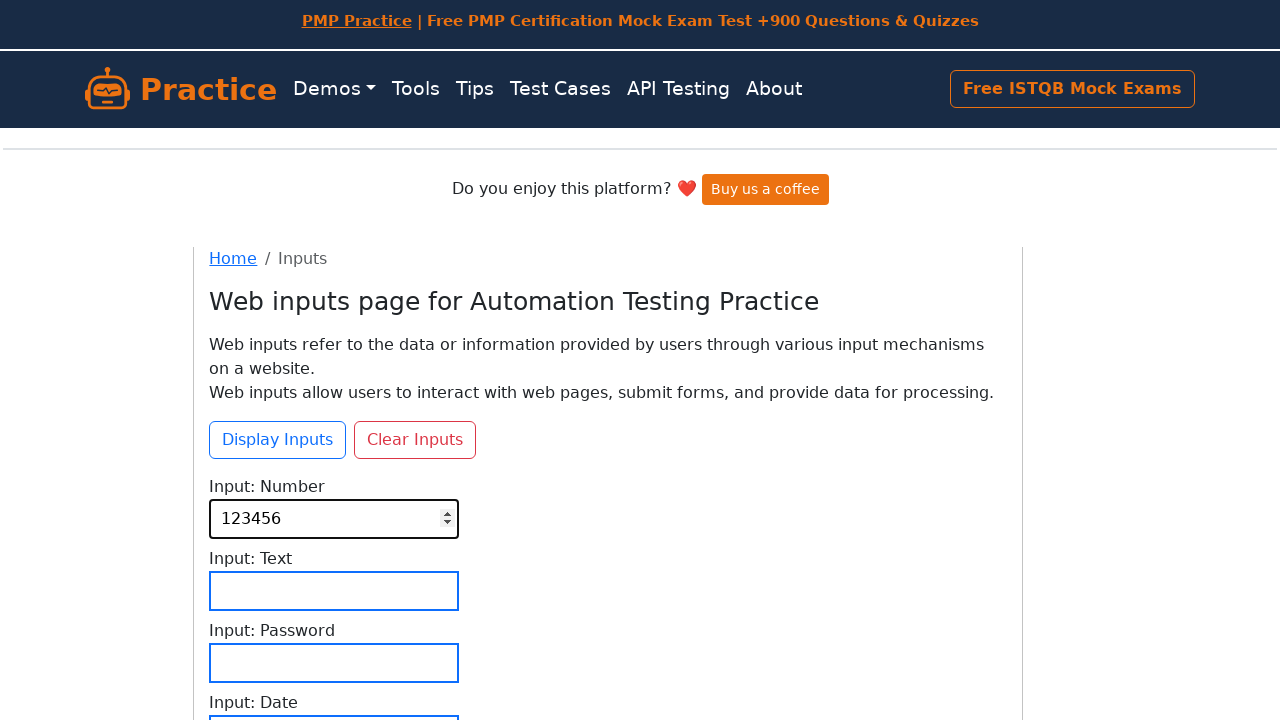

Verified that input field contains the correct value '123456'
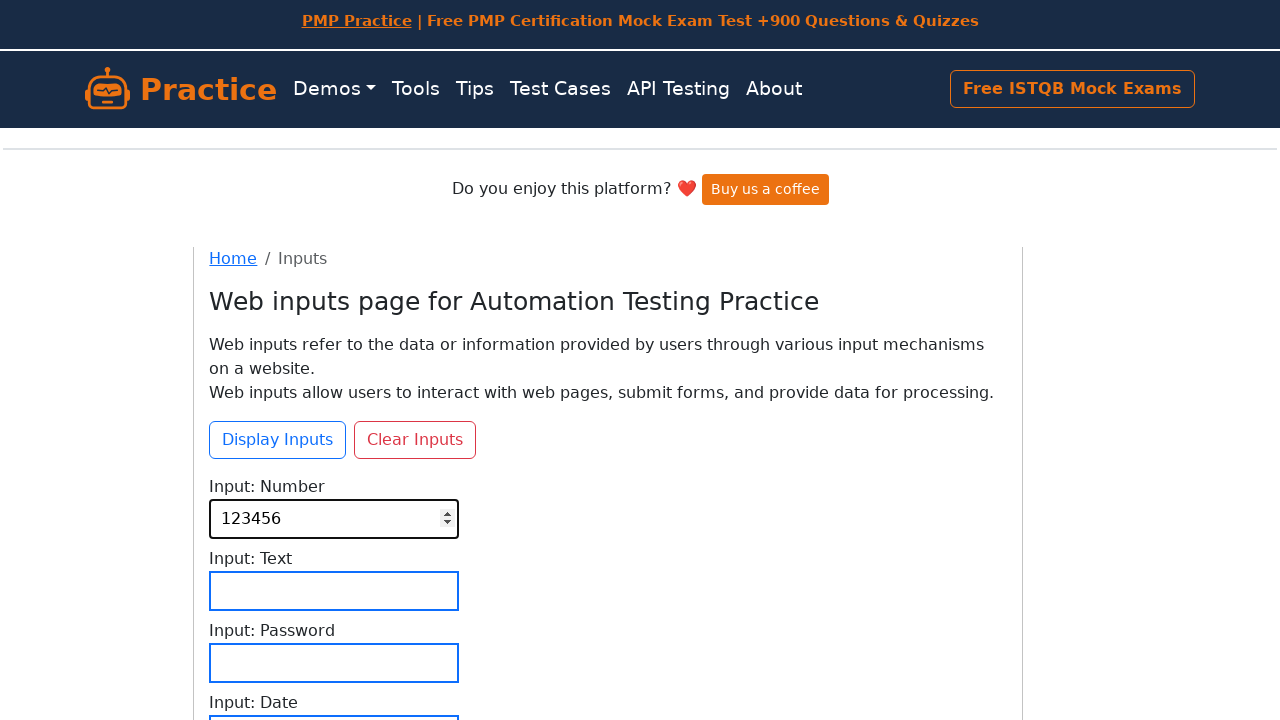

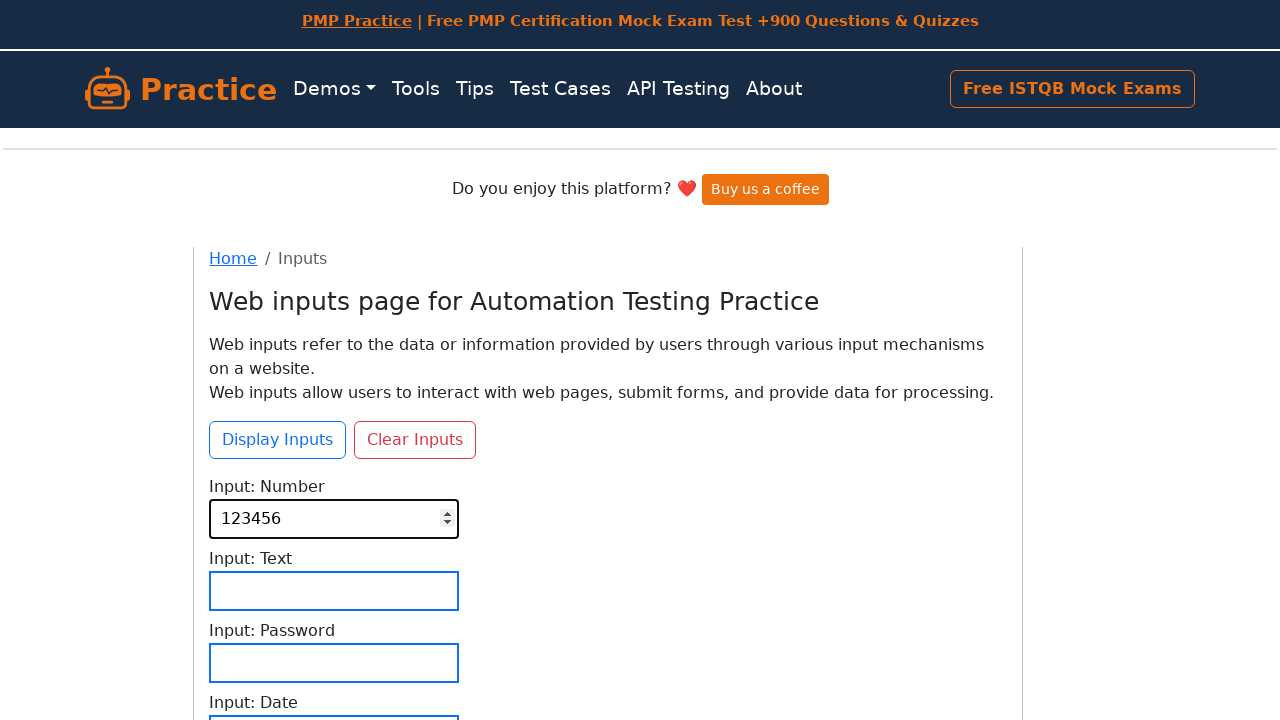